Tests handling multiple browser windows by clicking a button that opens a new window, switching to the child window to verify its content, closing it, then switching back to the parent window and clicking the button again.

Starting URL: https://demoqa.com/browser-windows

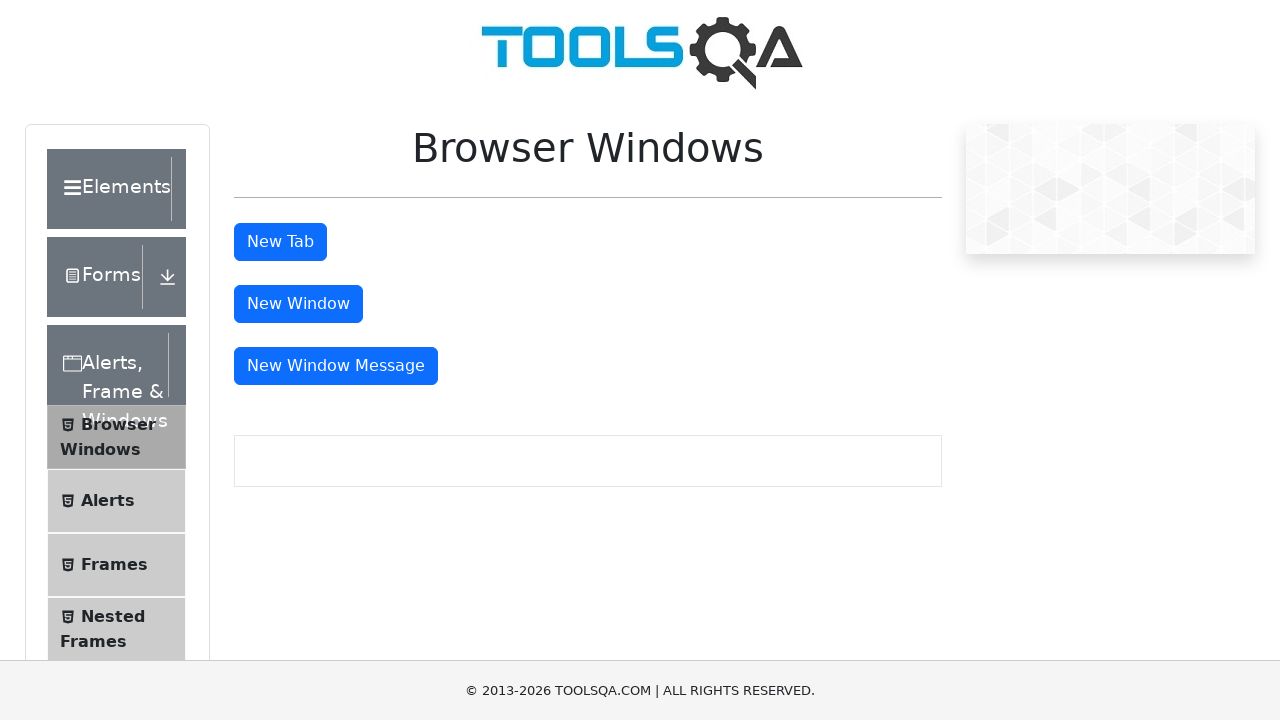

Clicked 'New Window' button to open a new window at (298, 304) on button[id*='windowB']
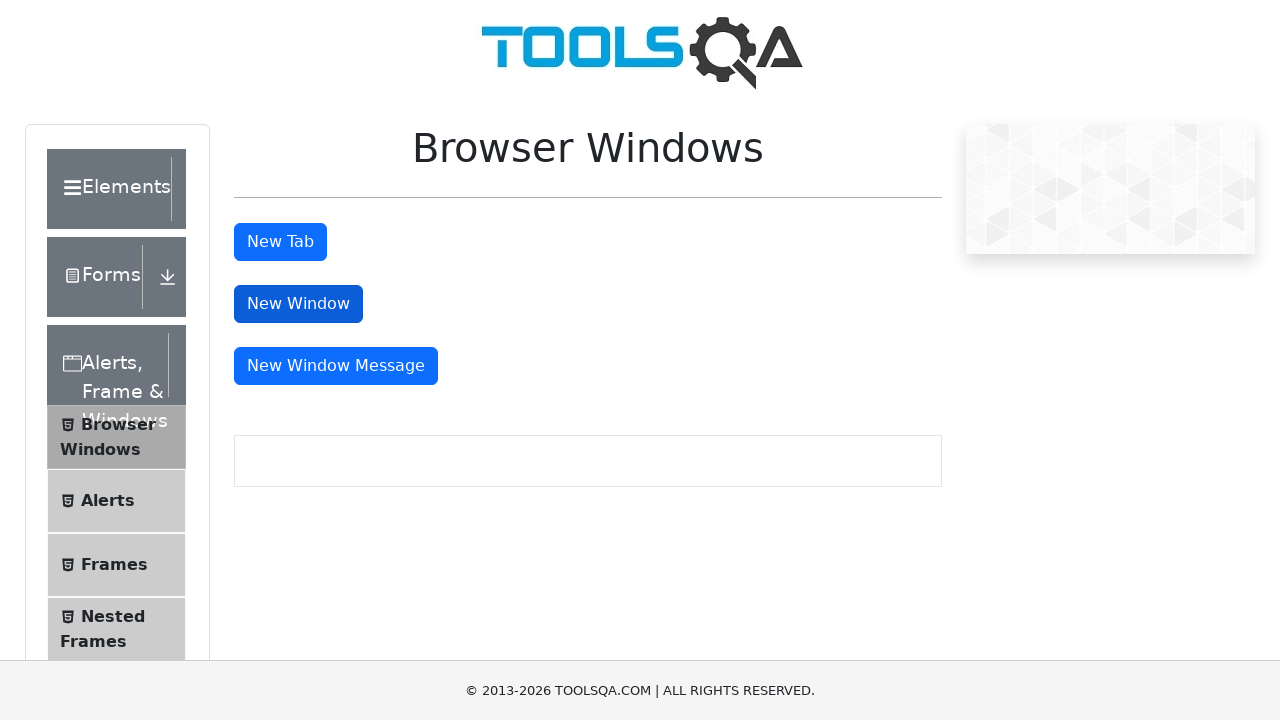

Captured new child window reference
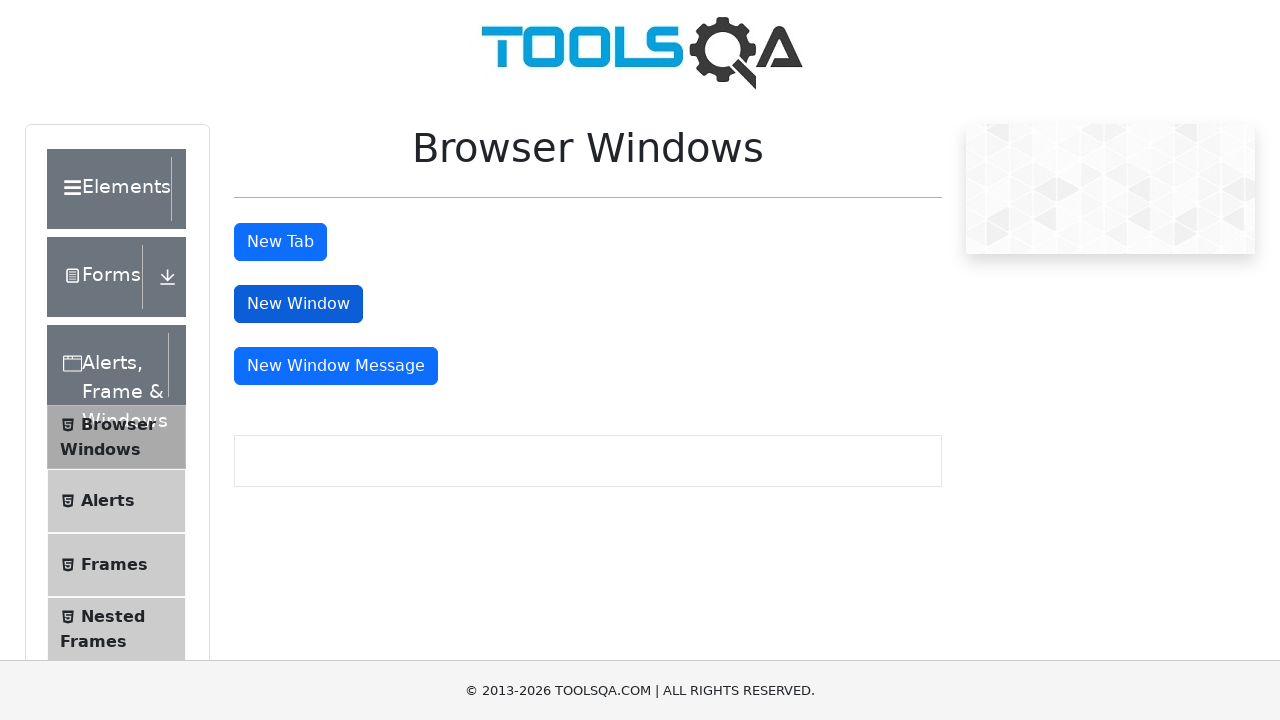

Child window heading element loaded and ready
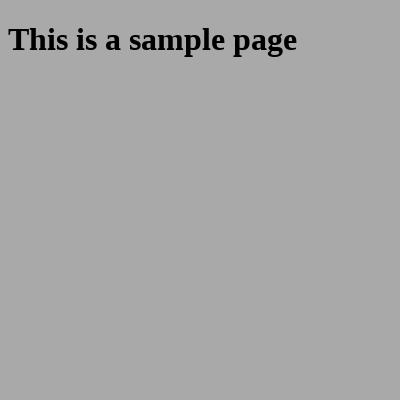

Child window heading element is visible and interactive
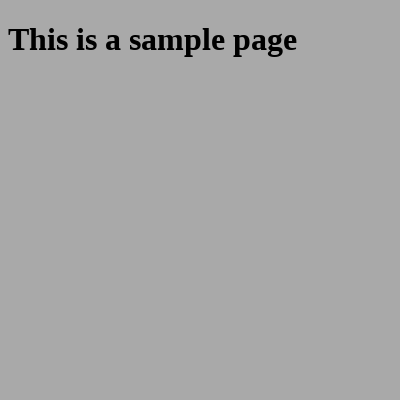

Closed the child window
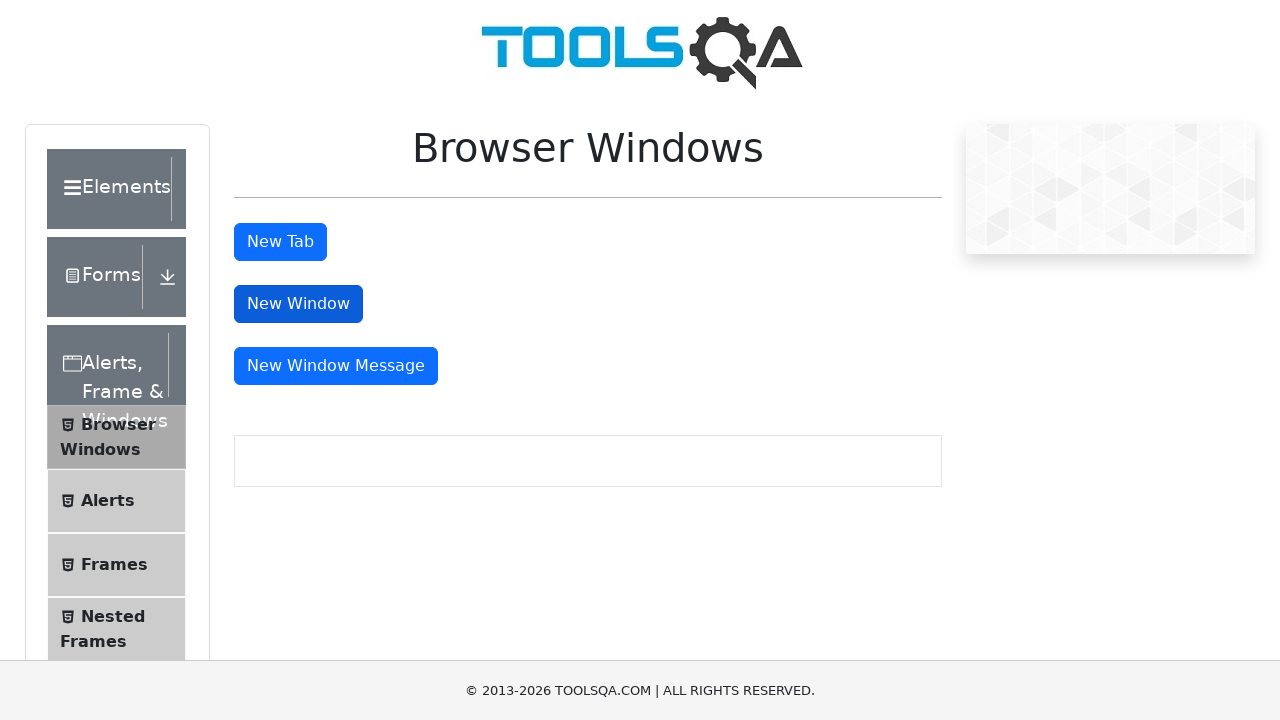

Switched back to parent window and clicked 'New Window' button again at (298, 304) on button[id*='windowB']
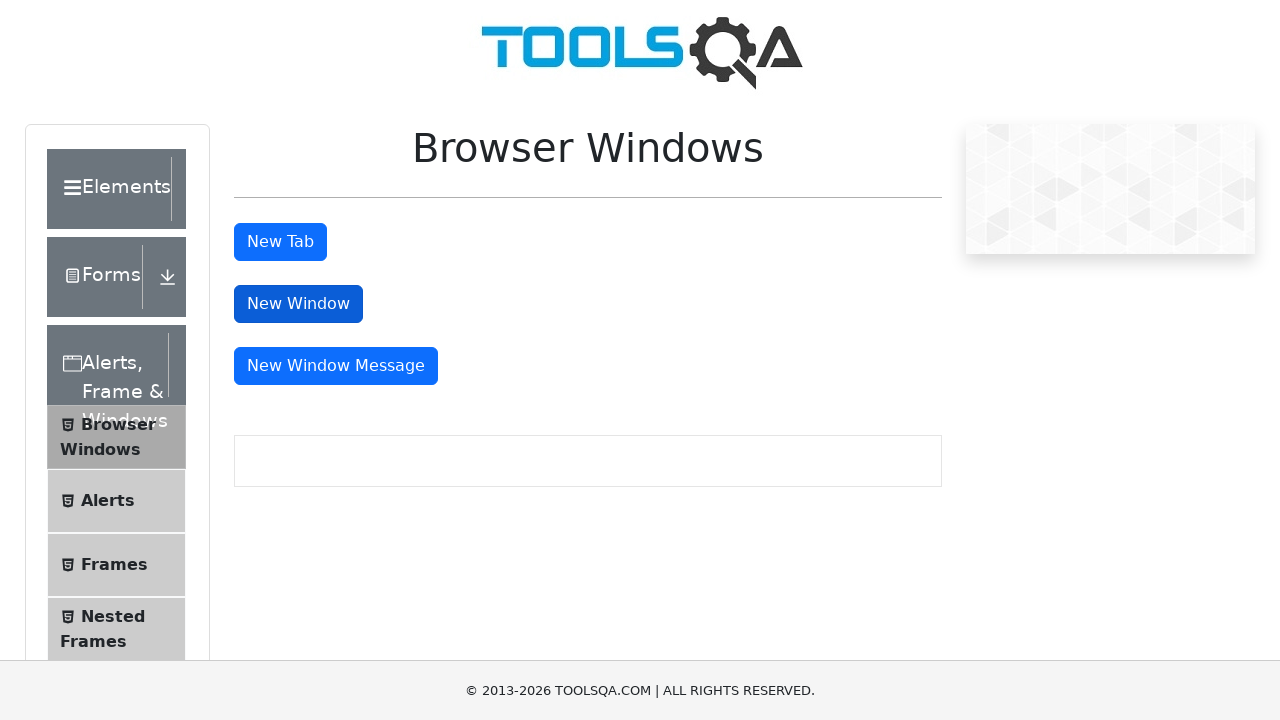

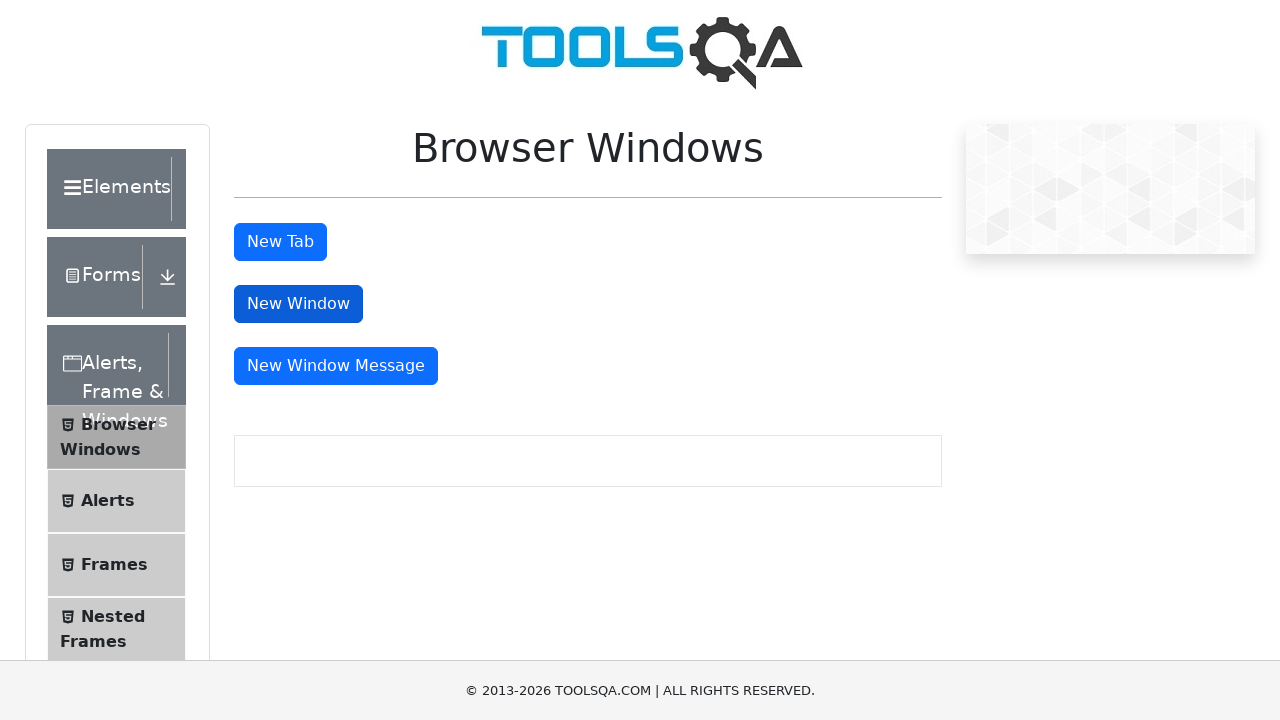